Tests the search functionality on the Python.org website by entering "pycon" in the search box and submitting the search

Starting URL: https://www.python.org

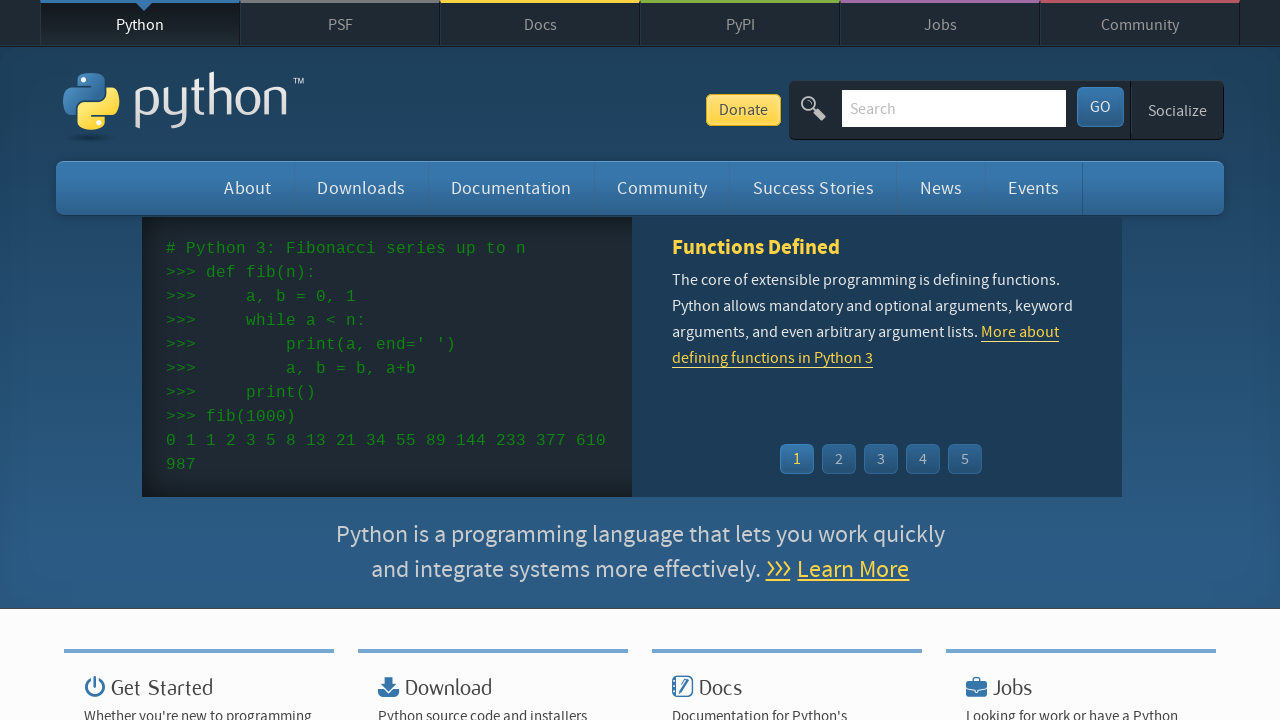

Verified page title contains 'Python'
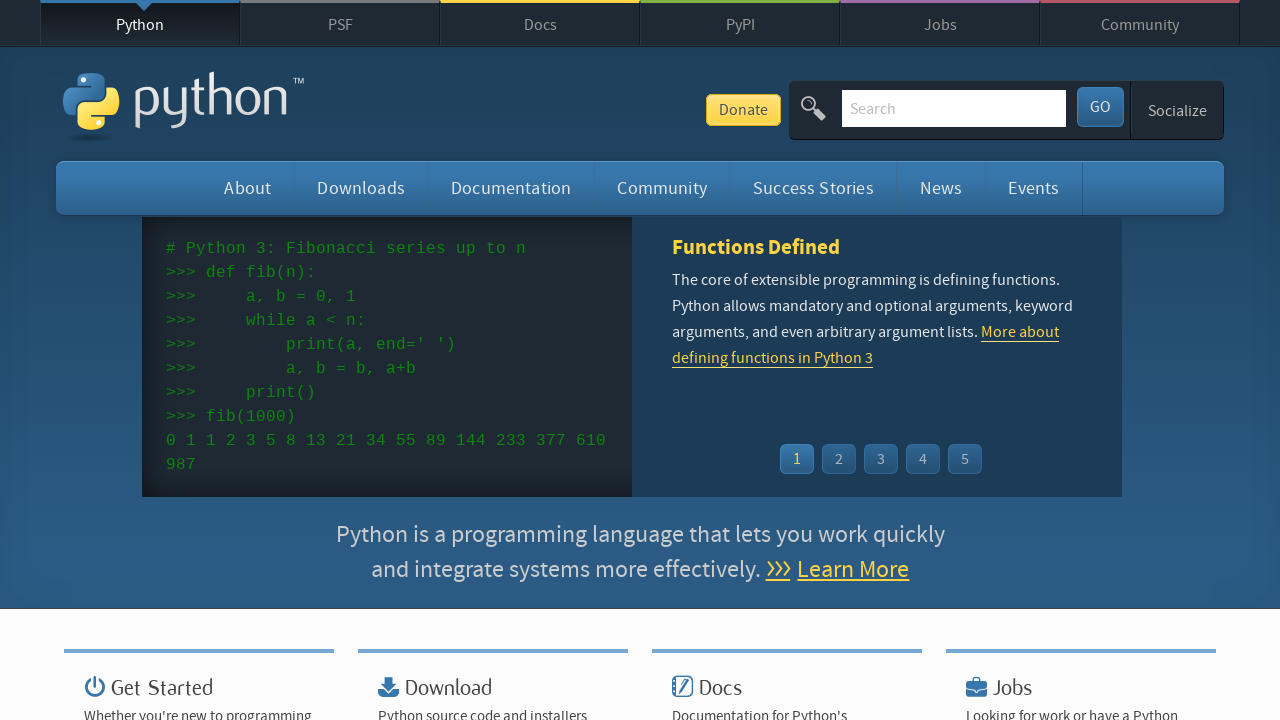

Filled search box with 'pycon' on input[name='q']
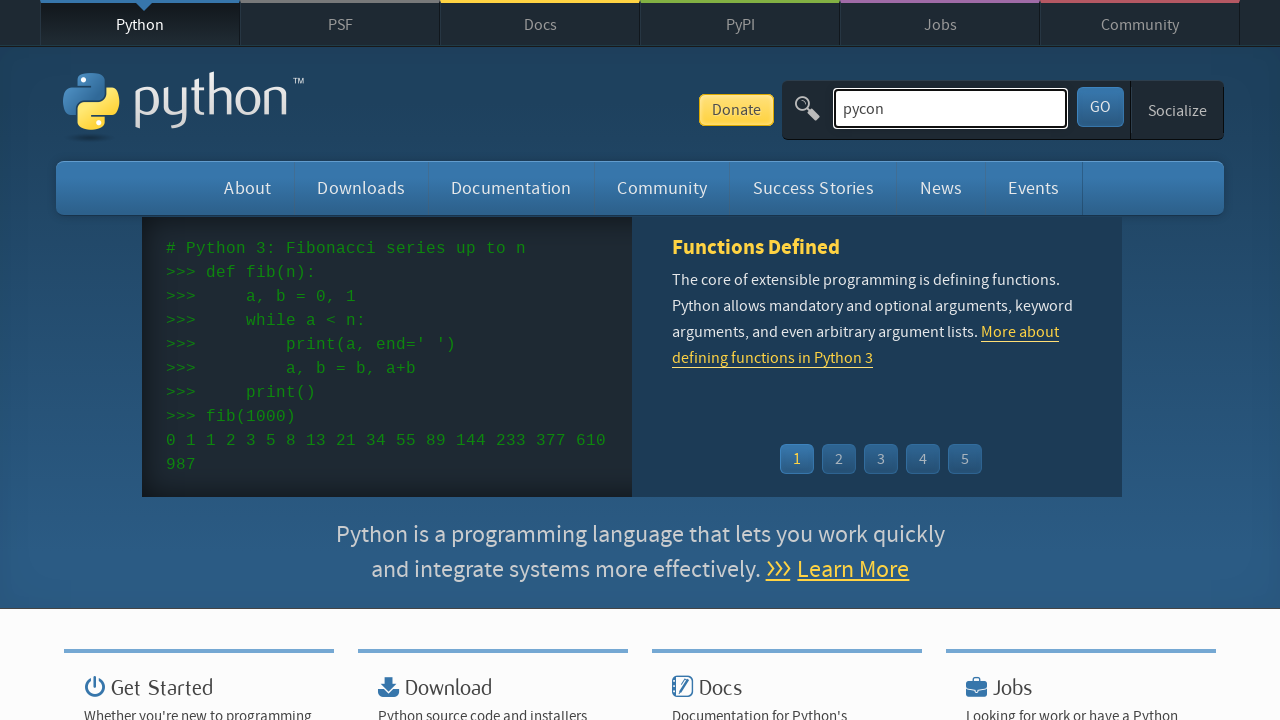

Pressed Enter to submit search on input[name='q']
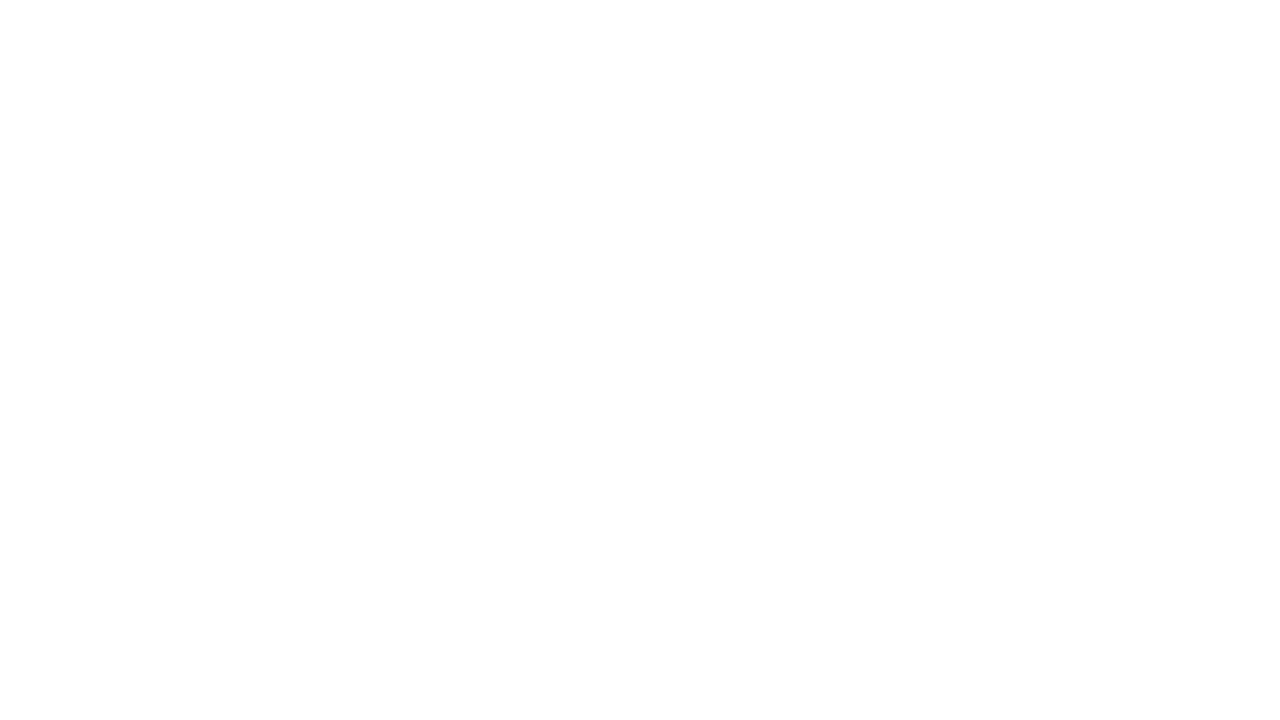

Waited for network idle - page finished loading
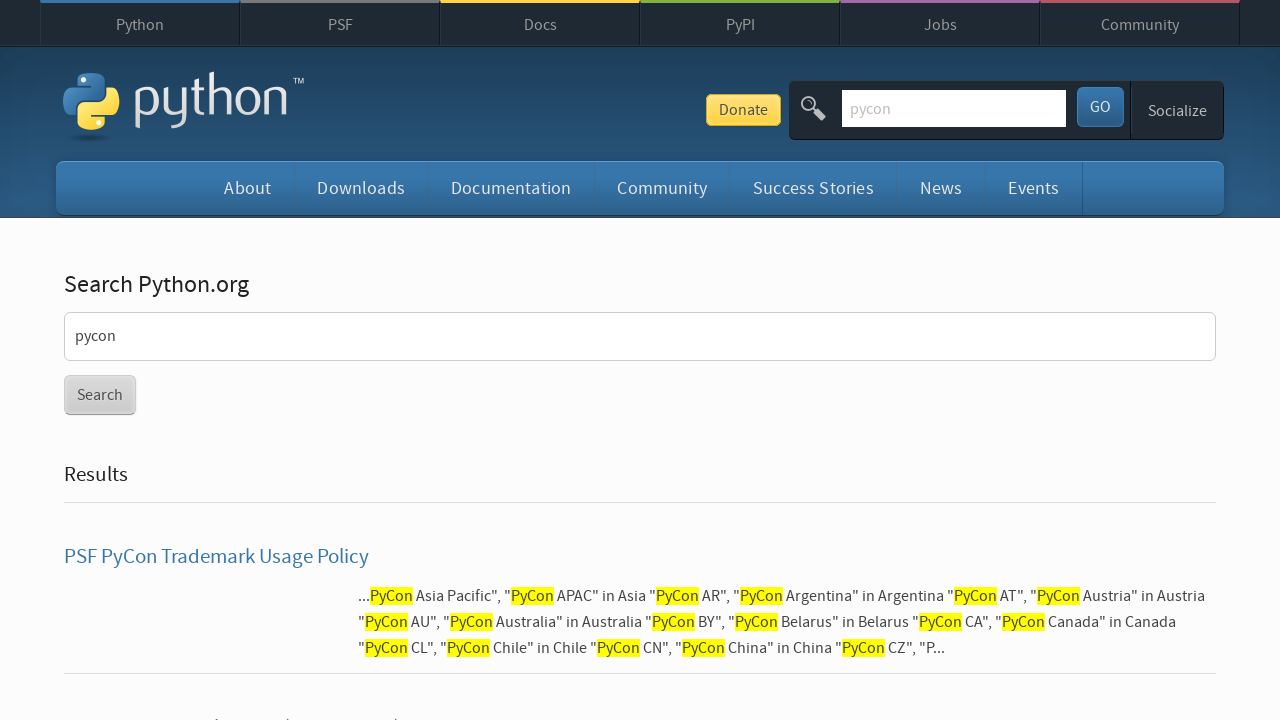

Verified search results were found (no 'No results found' message)
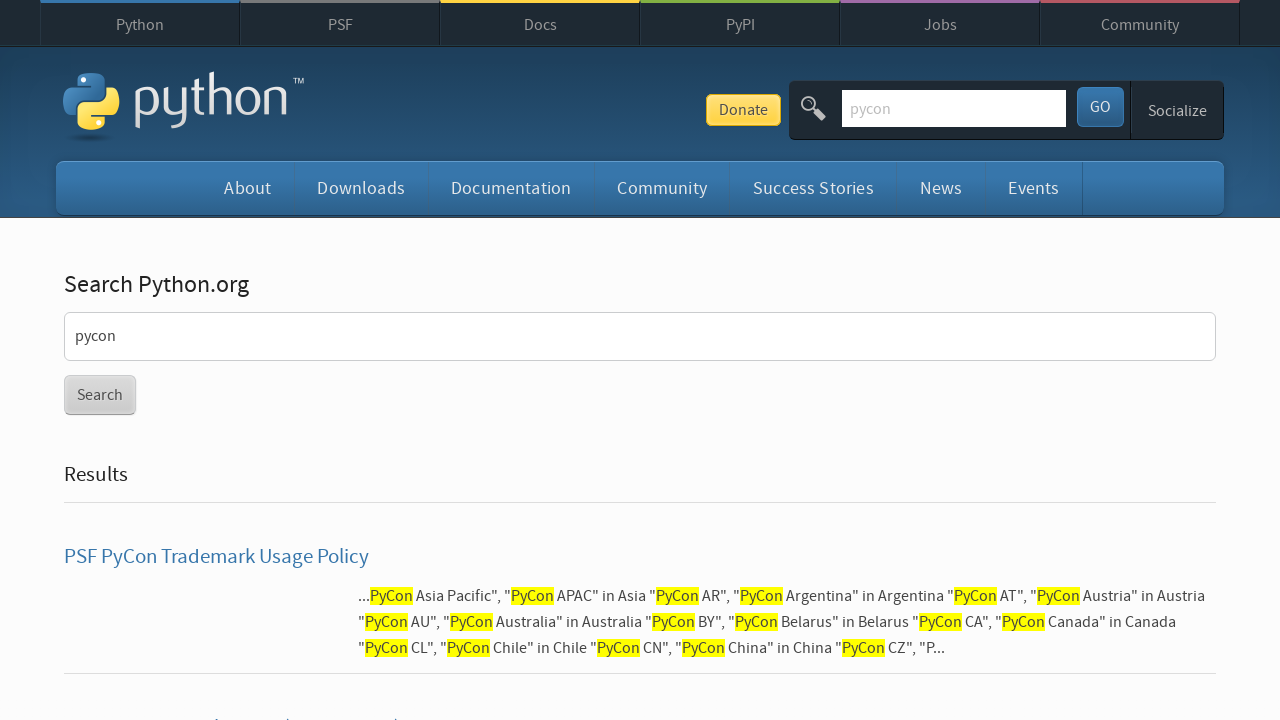

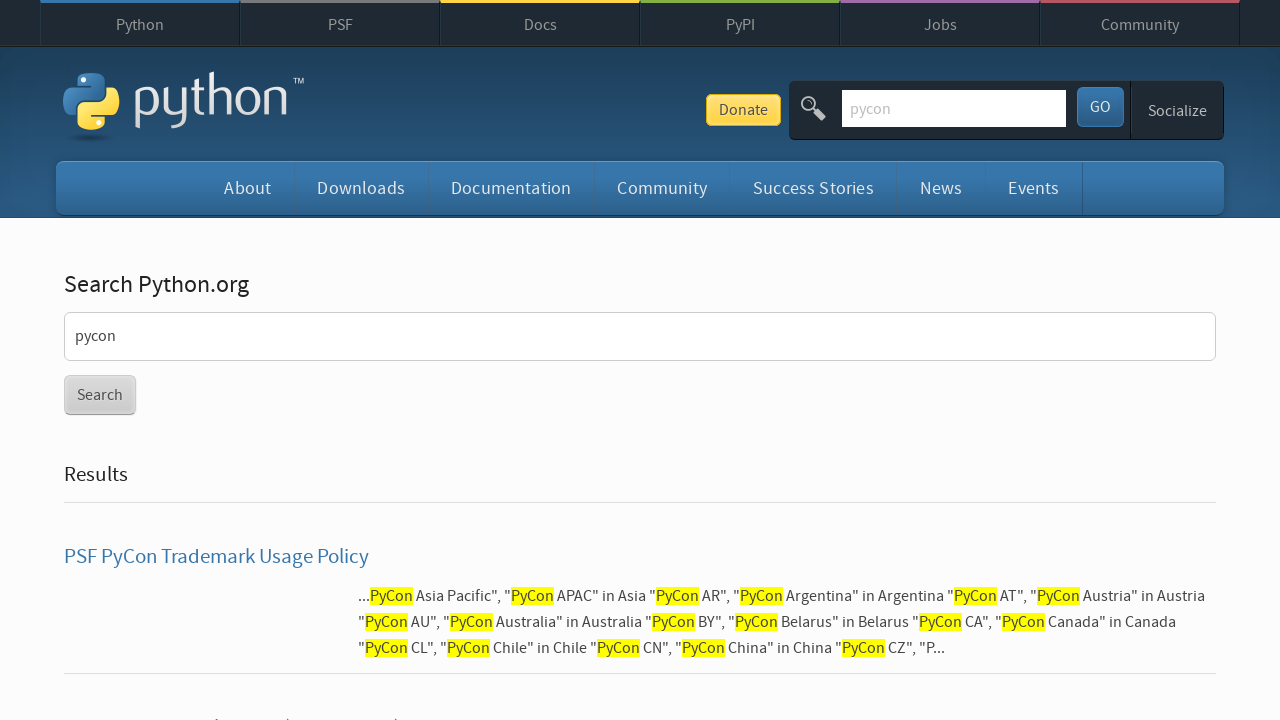